Fills out and submits a signup form with first name, last name, and email fields

Starting URL: https://secure-retreat-92358.herokuapp.com/

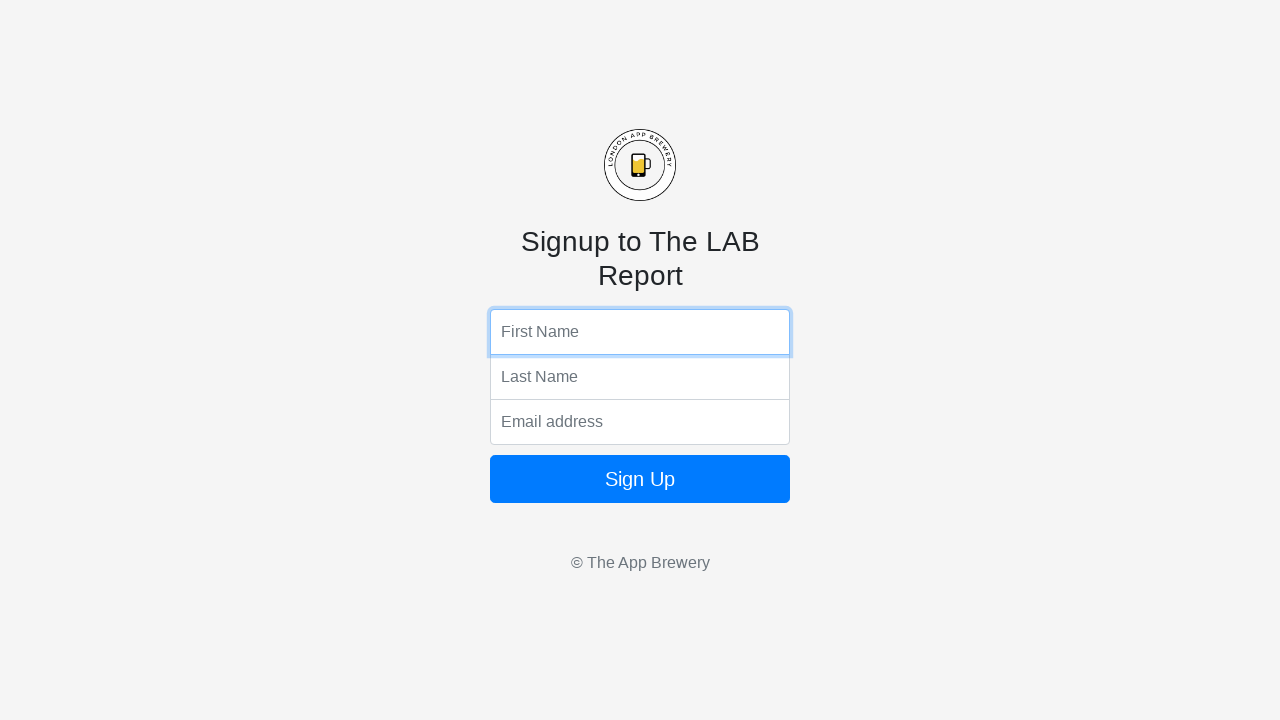

Filled first name field with 'Andy' on input[name='fName']
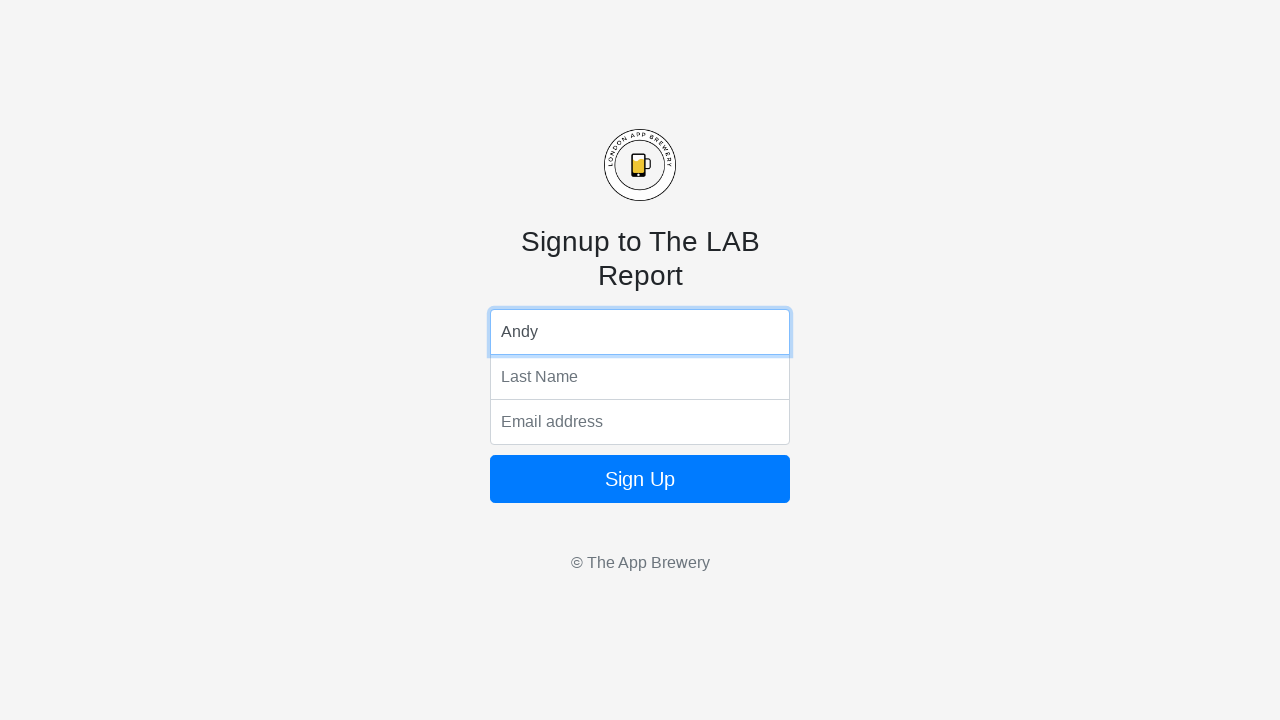

Filled last name field with 'Tang' on input[name='lName']
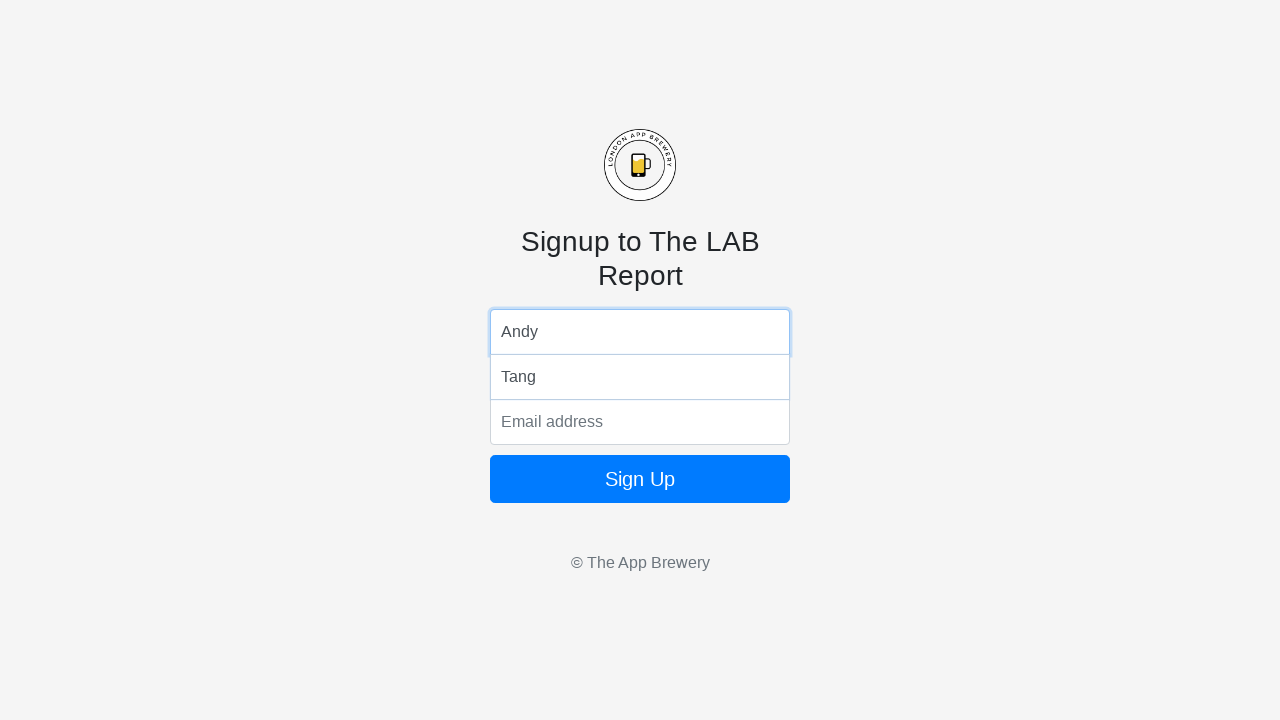

Filled email field with 'test_user@example.com' on input[name='email']
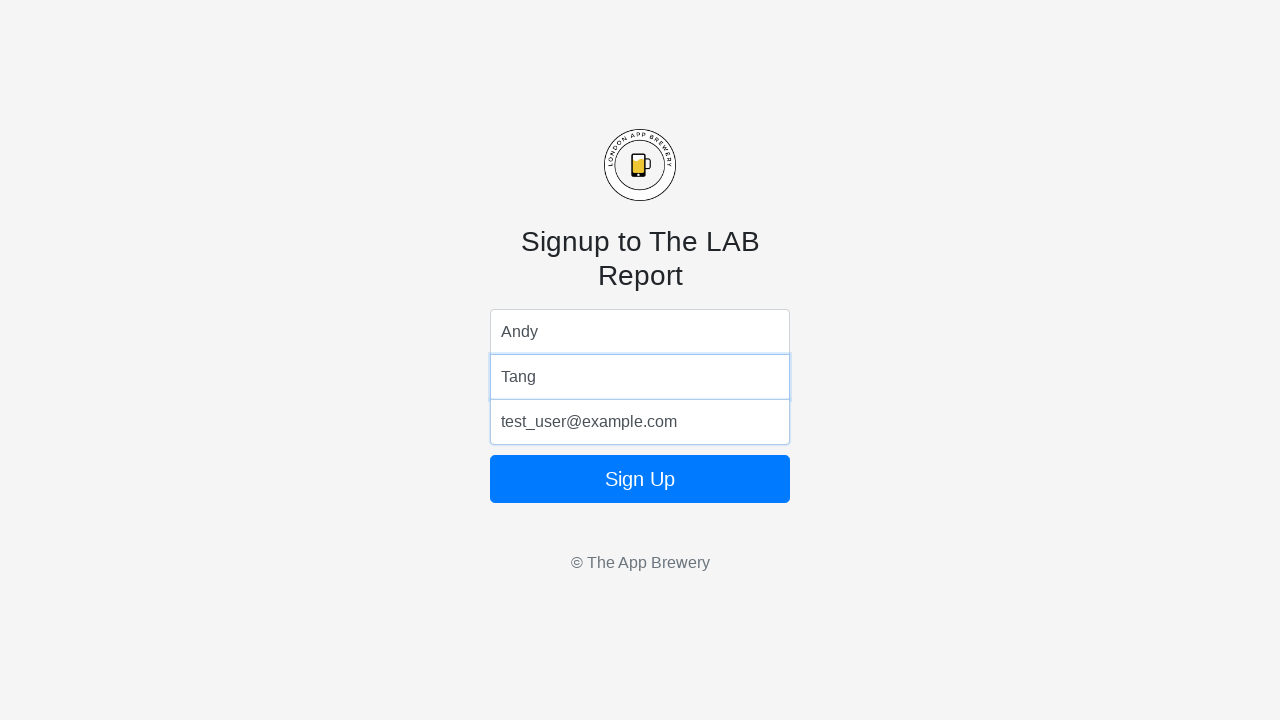

Clicked sign up button to submit form at (640, 479) on .btn
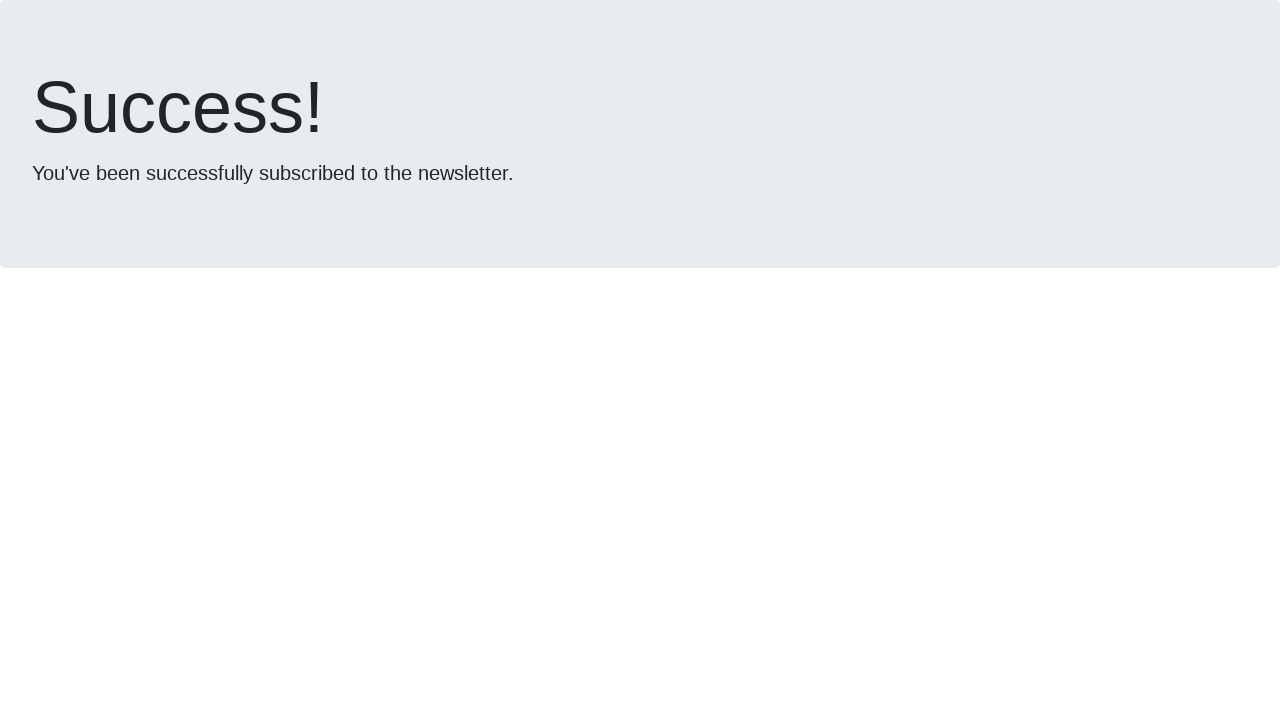

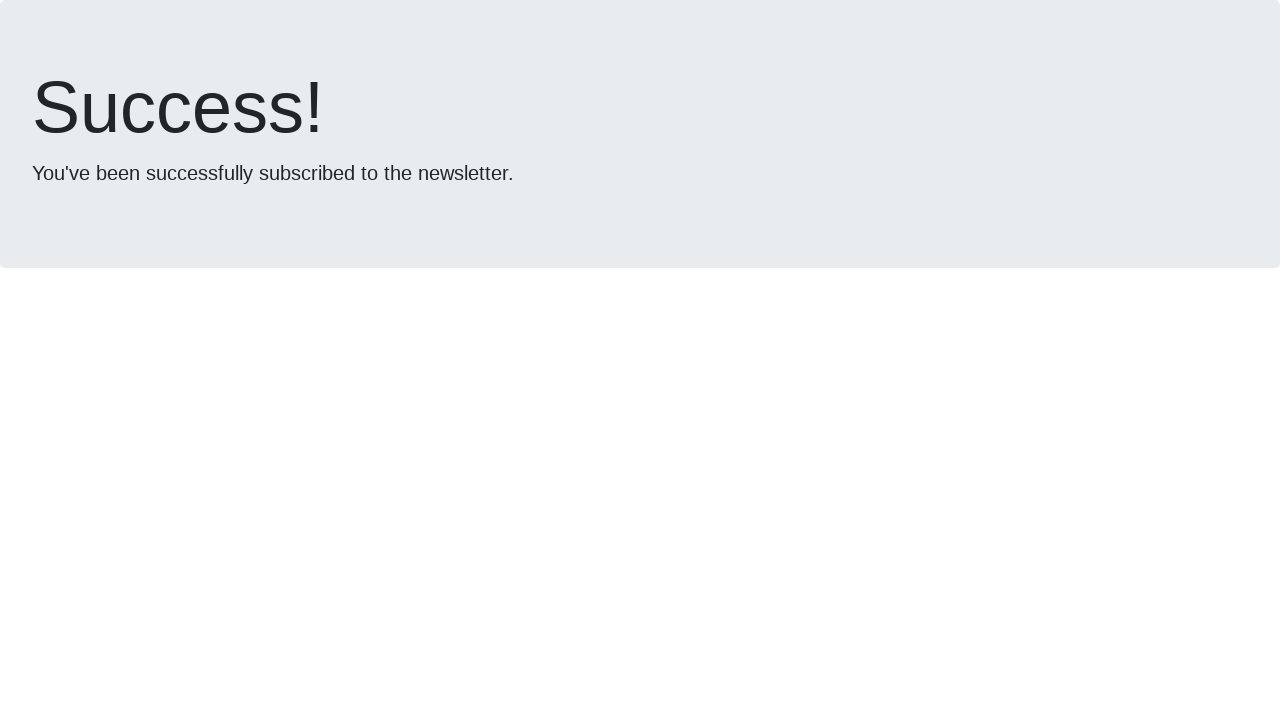